Tests navigation by clicking on the "Typos" link, verifying text content on the page, and navigating back to the main page

Starting URL: https://the-internet.herokuapp.com

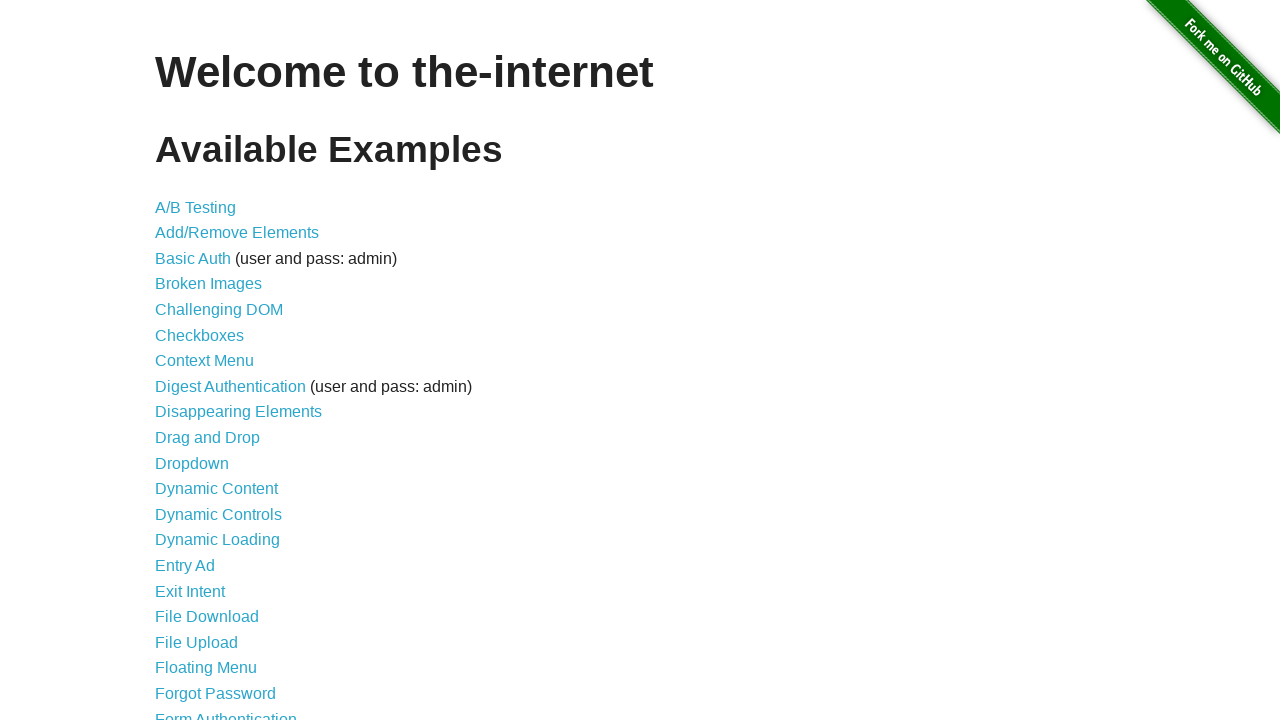

Clicked on the 'Typos' link at (176, 625) on xpath=//a[.='Typos']
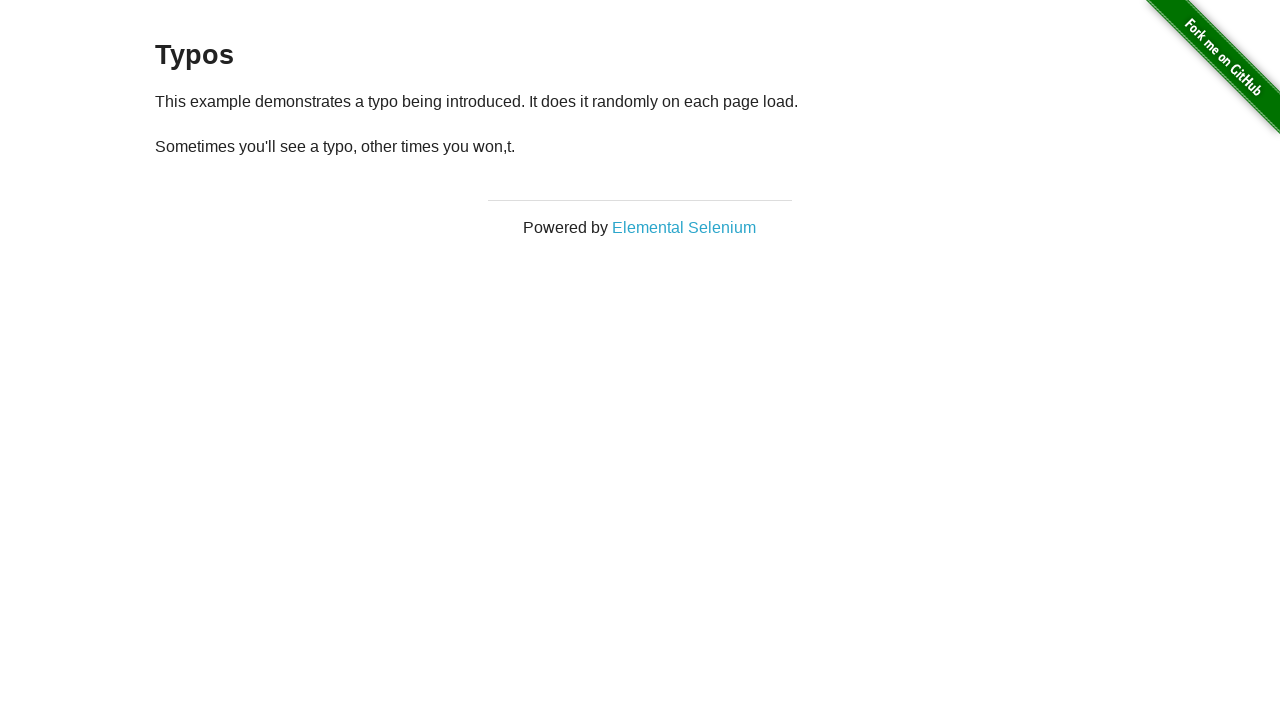

Waited for paragraph containing 'other' text to be visible
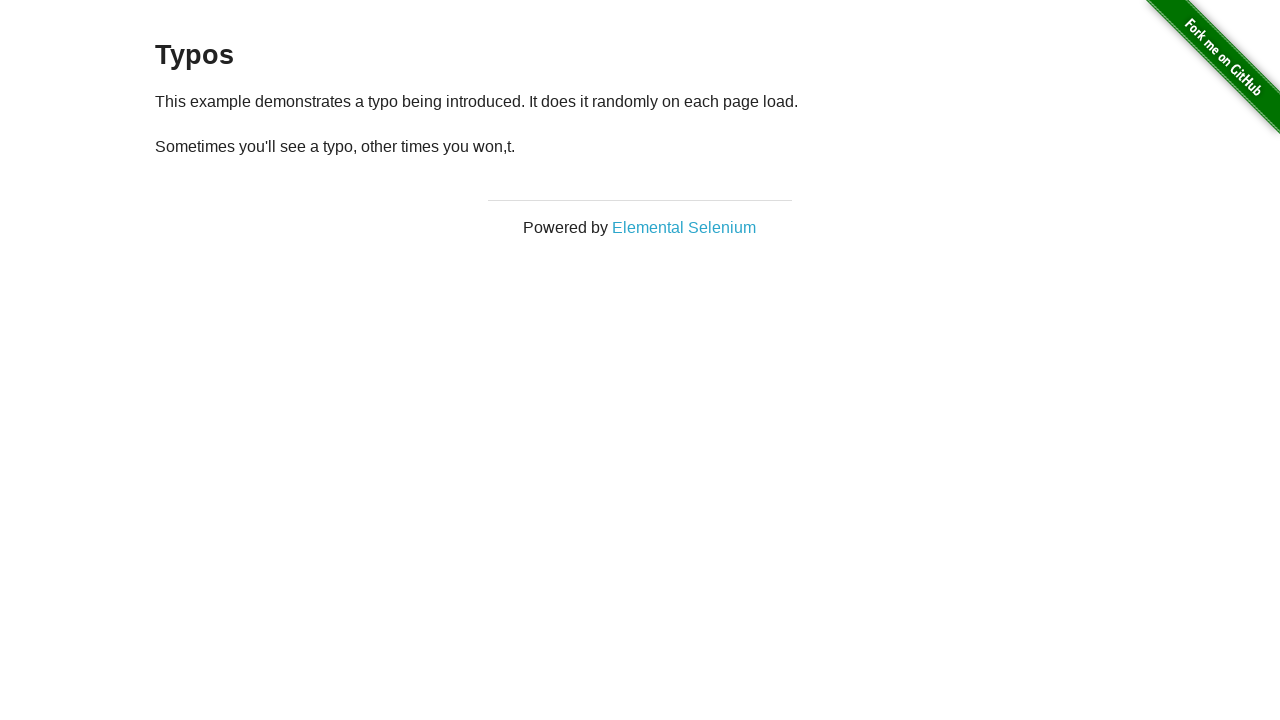

Navigated back to the main page
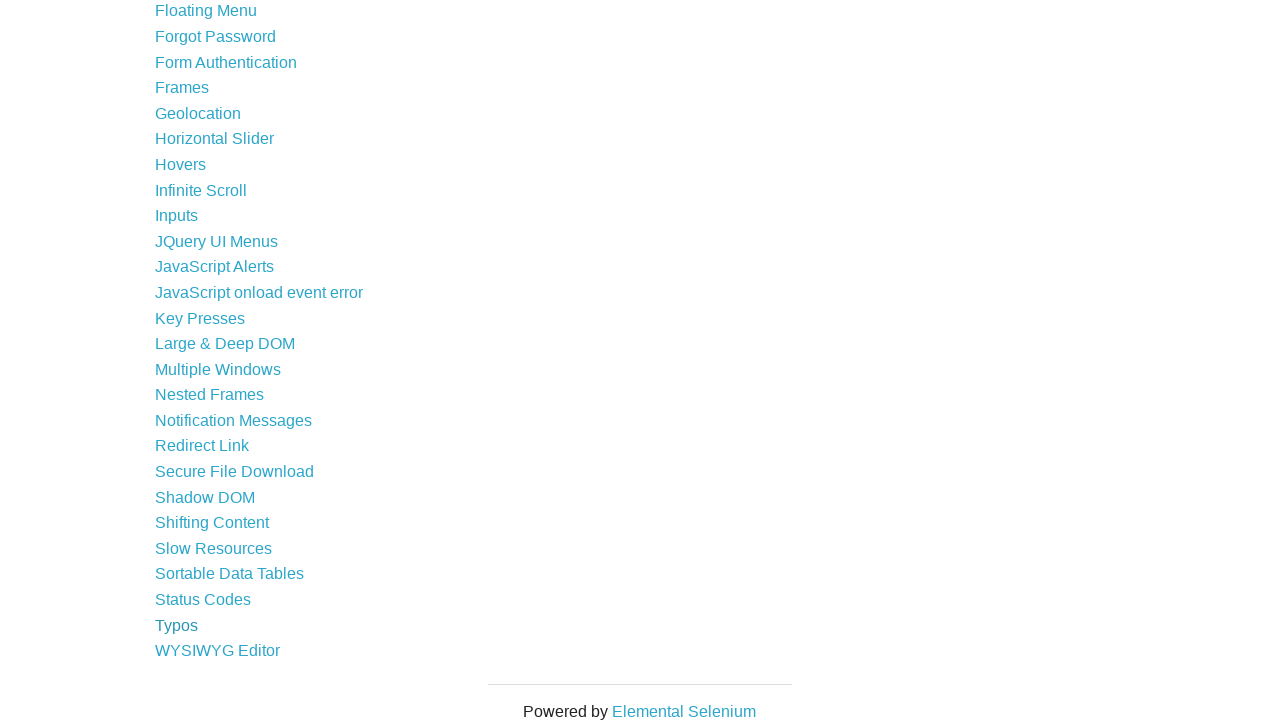

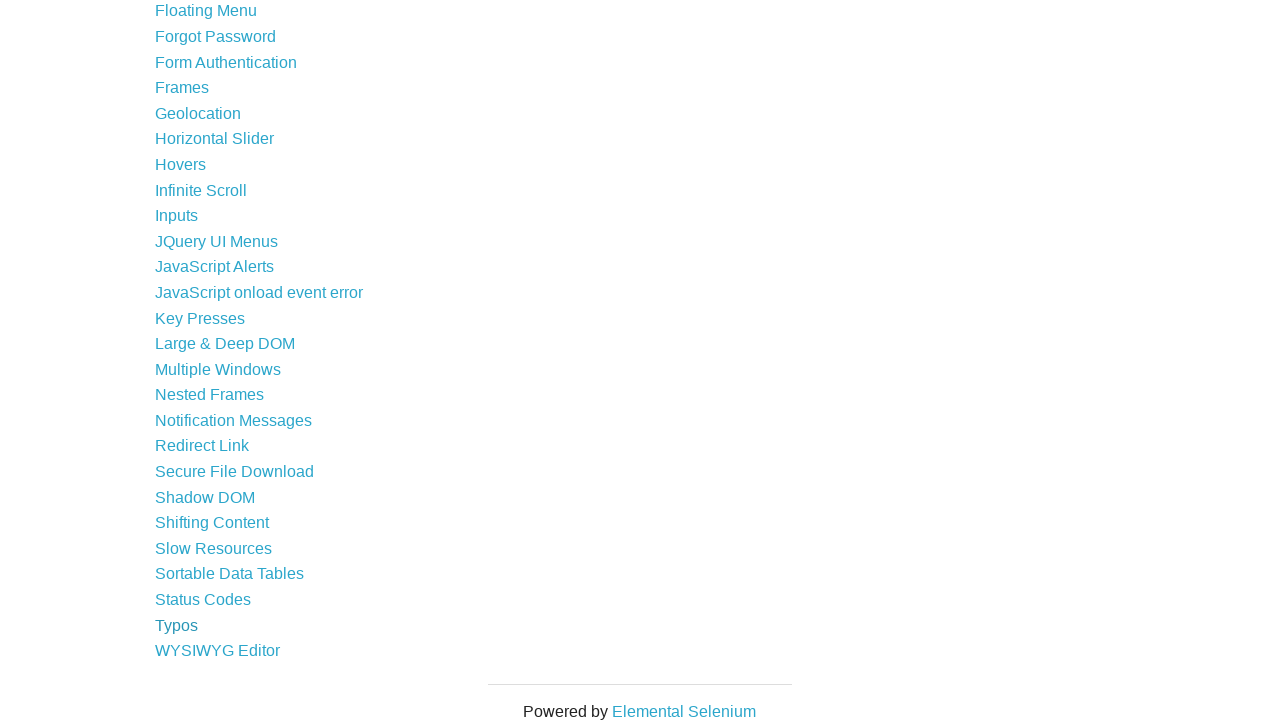